Tests dynamic properties page by verifying that buttons with dynamic visibility and color change properties are displayed after the page loads and scrolling down.

Starting URL: https://demoqa.com/dynamic-properties

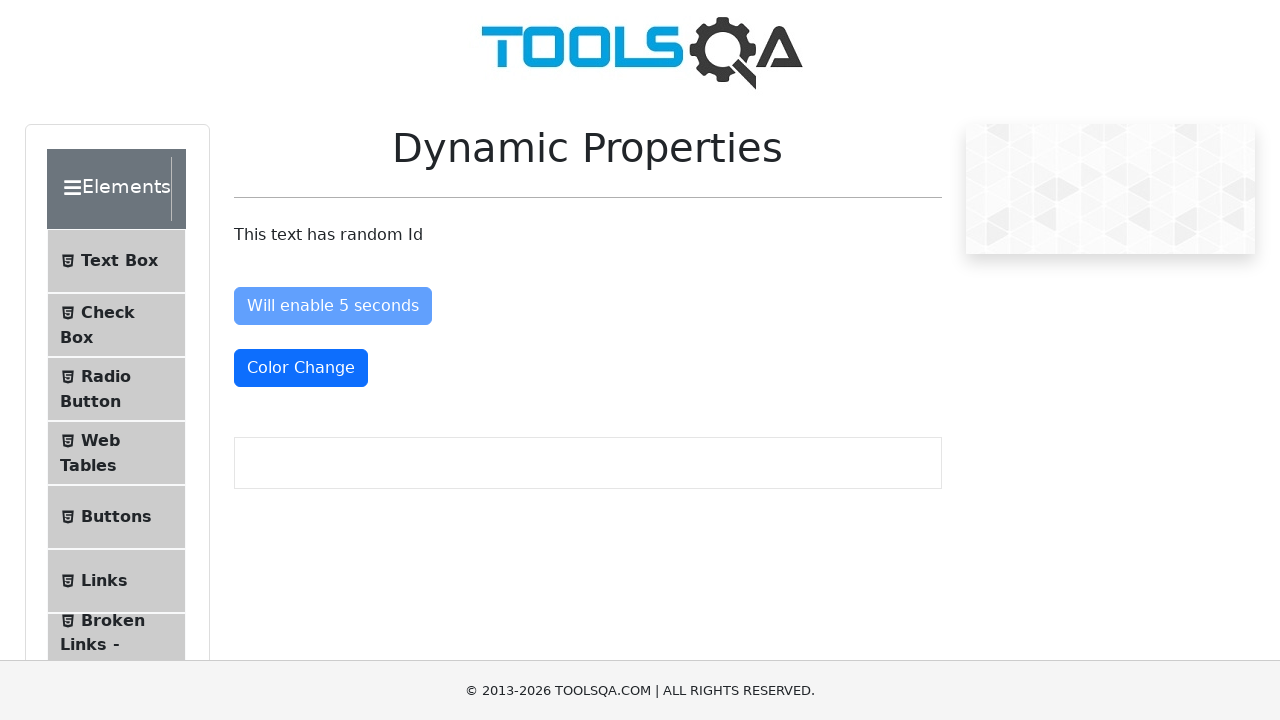

Scrolled down 400 pixels to view dynamic buttons
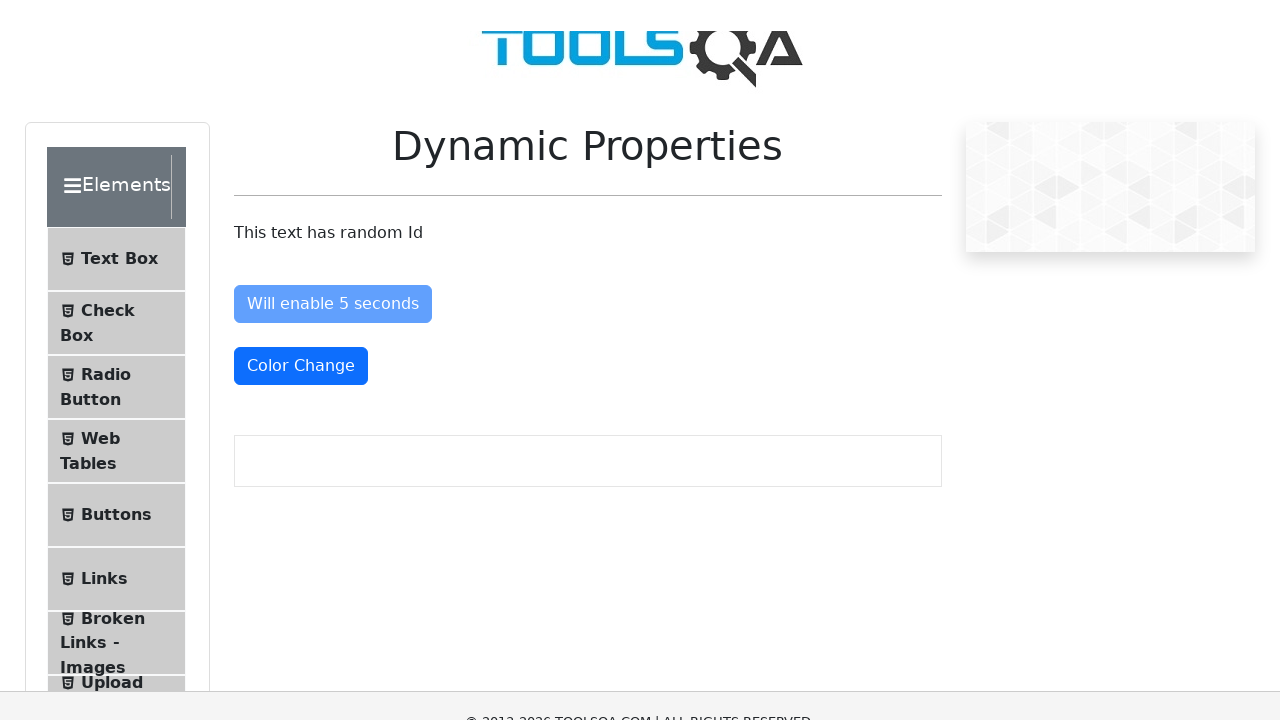

Enable After button became visible after waiting up to 10 seconds
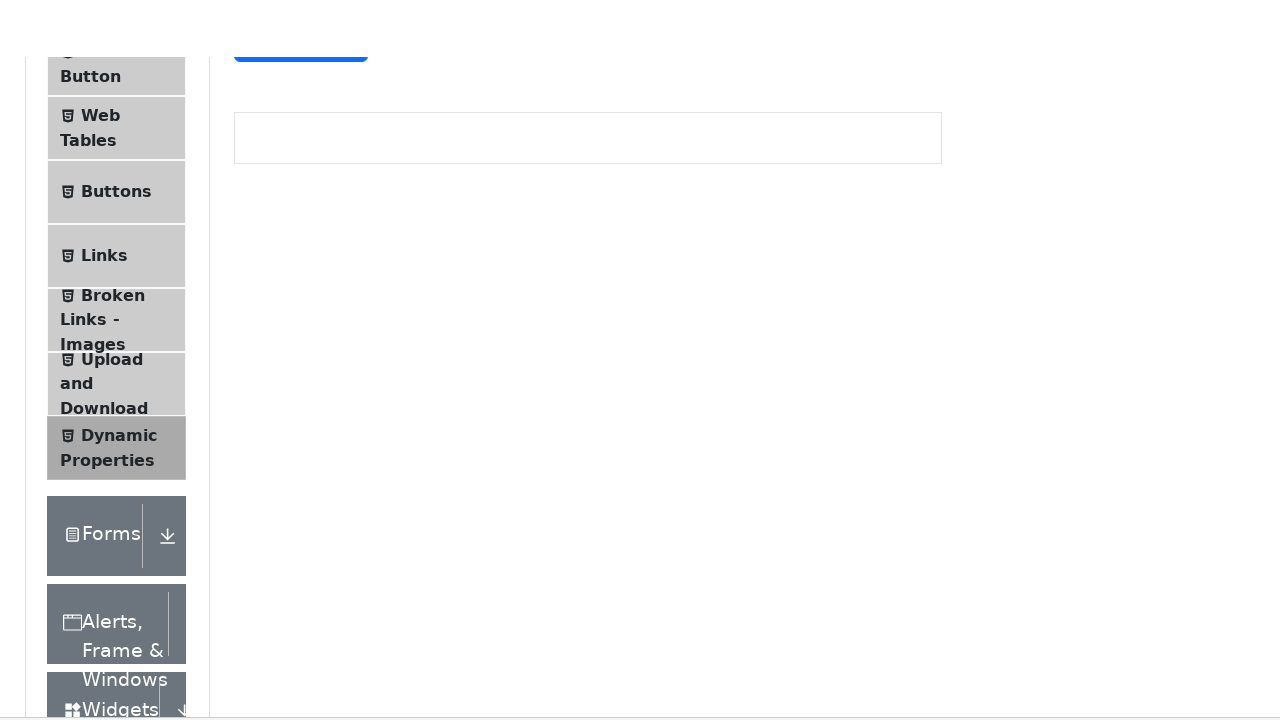

Verified Enable After button is visible
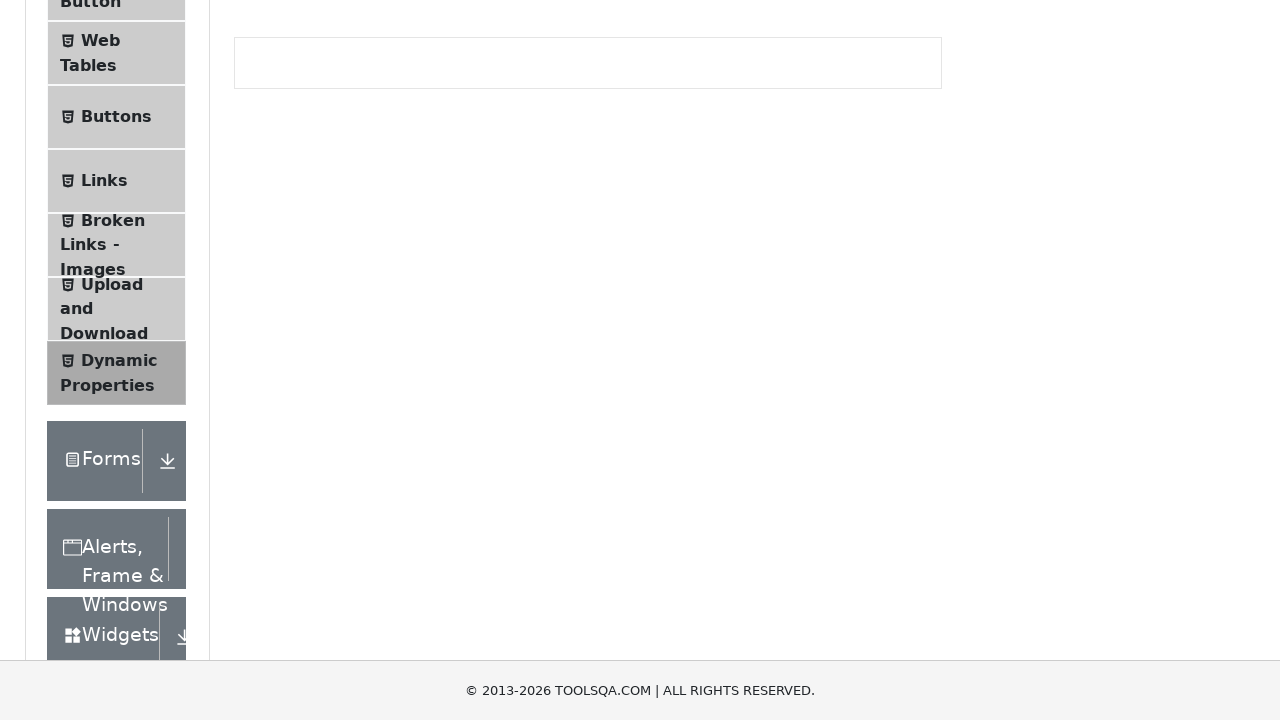

Visible After button became visible after waiting up to 10 seconds
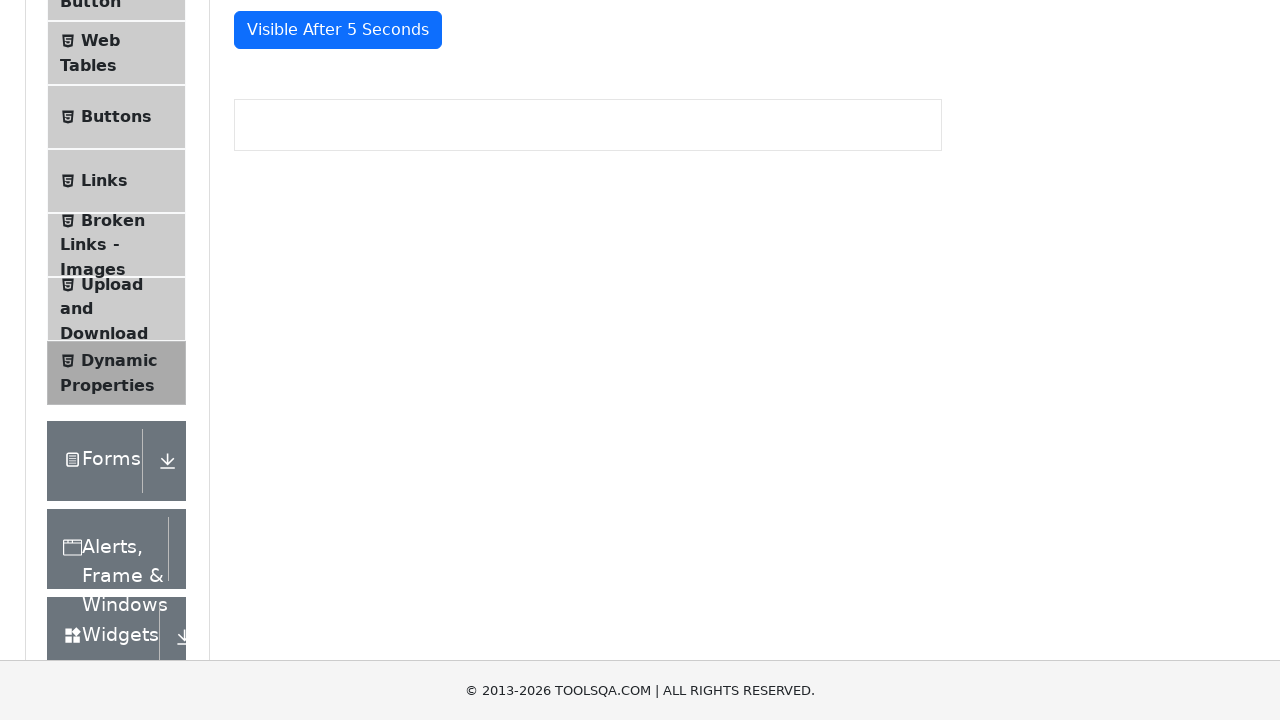

Verified Visible After button is visible
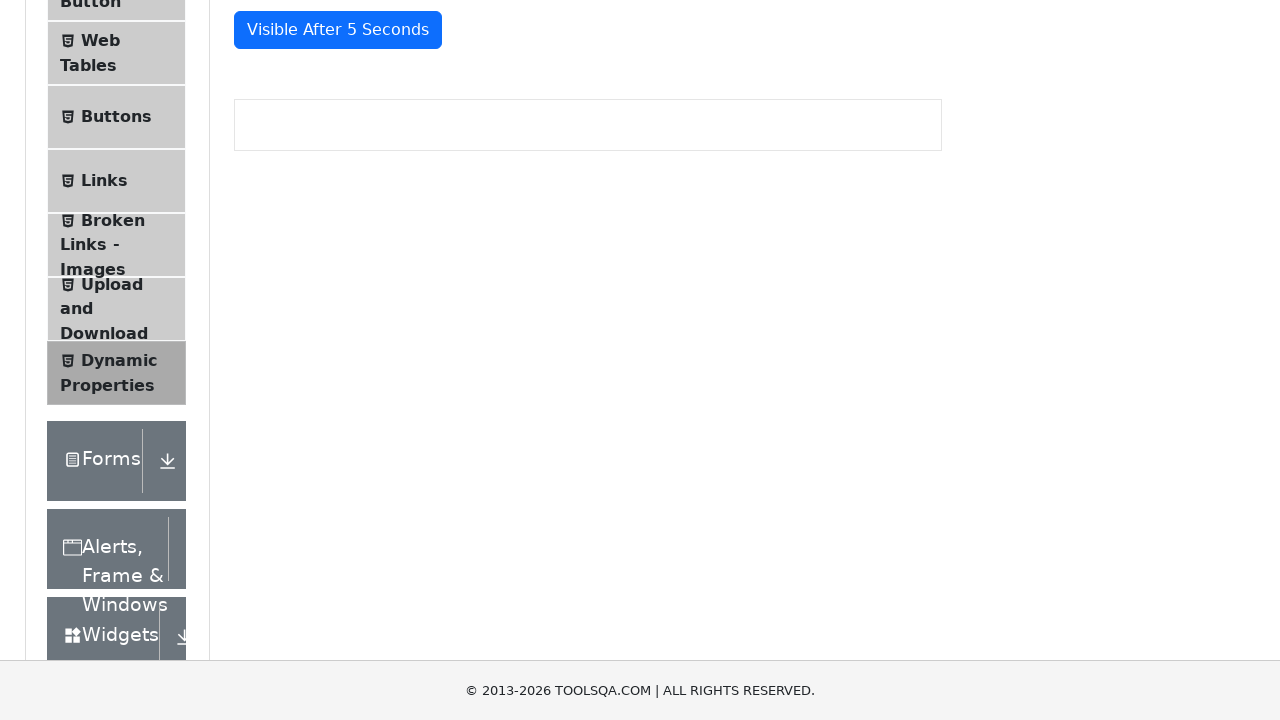

Verified Color Change button is visible
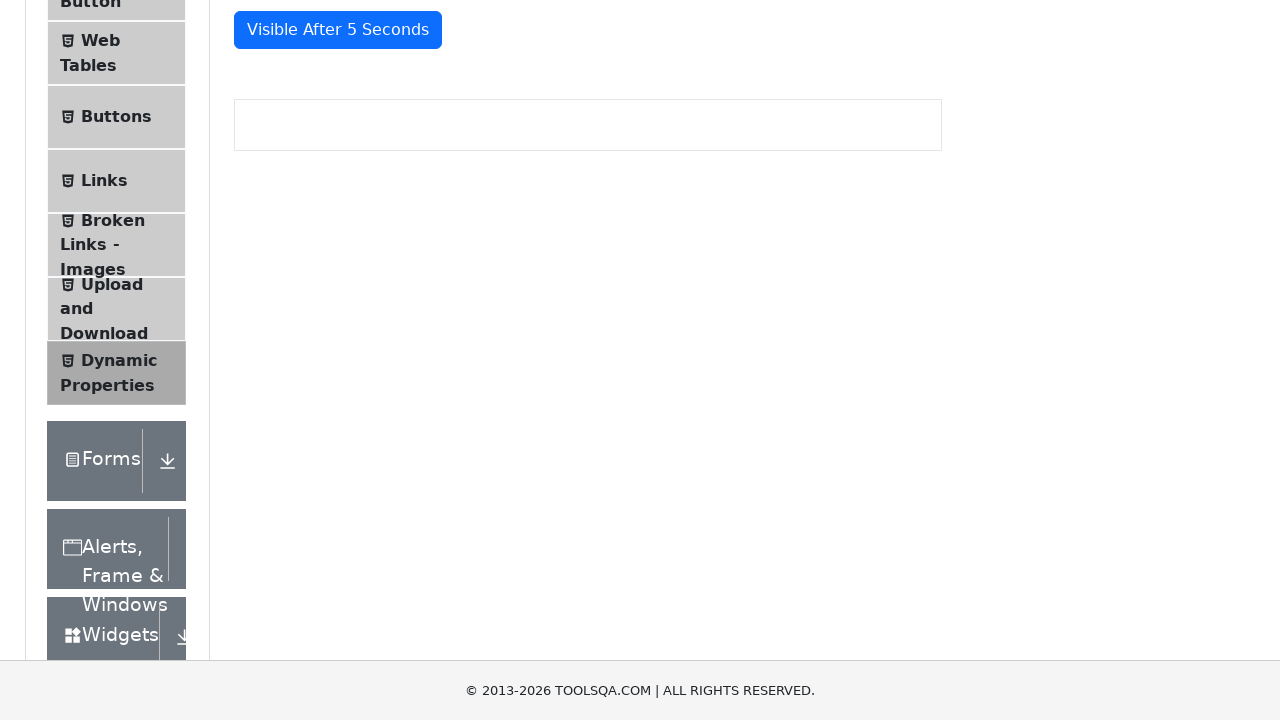

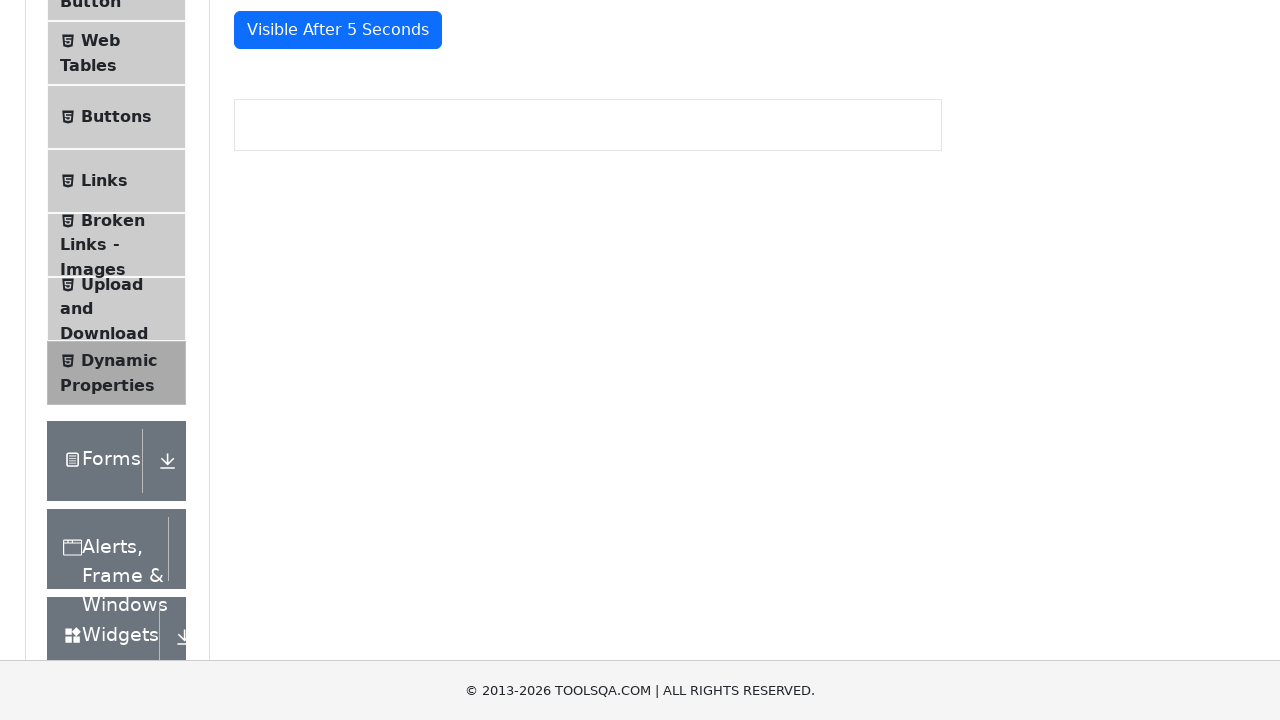